Tests relative locator functionality by clicking on radio buttons using relative positioning (to the right of "Years of Experience" label and to the left of "Female" label)

Starting URL: https://awesomeqa.com/practice.html

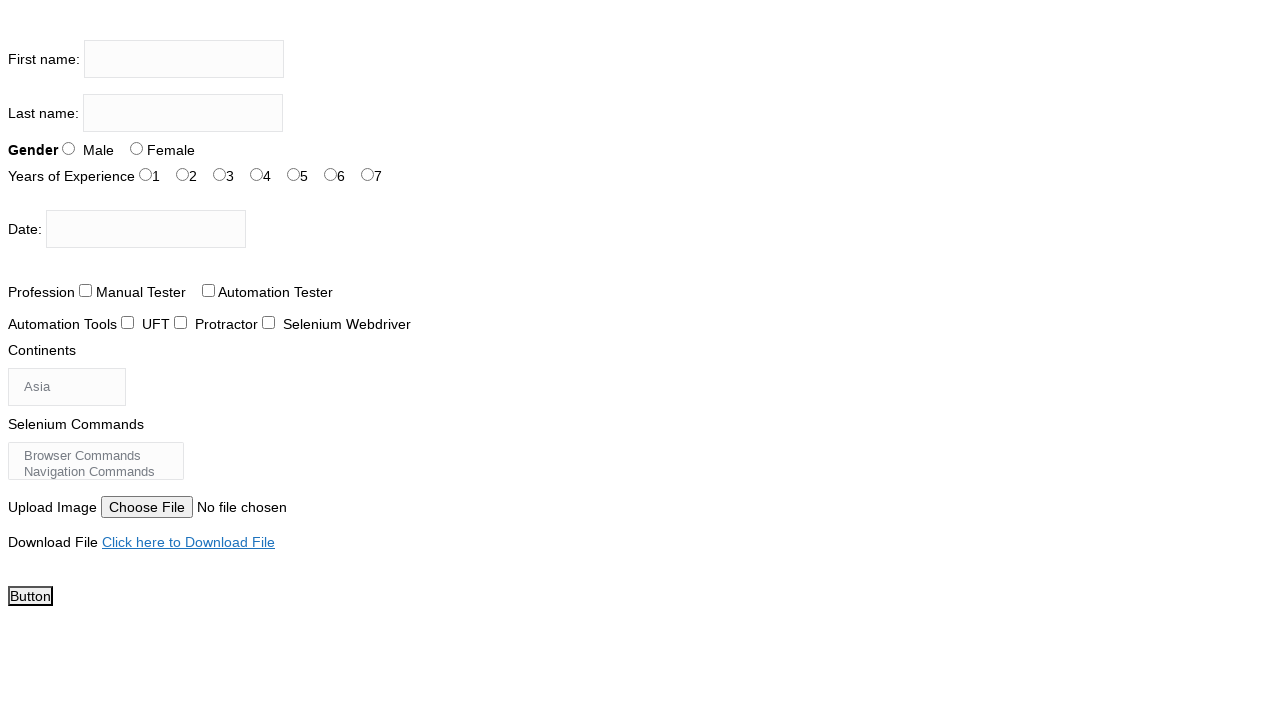

Navigated to practice.html page
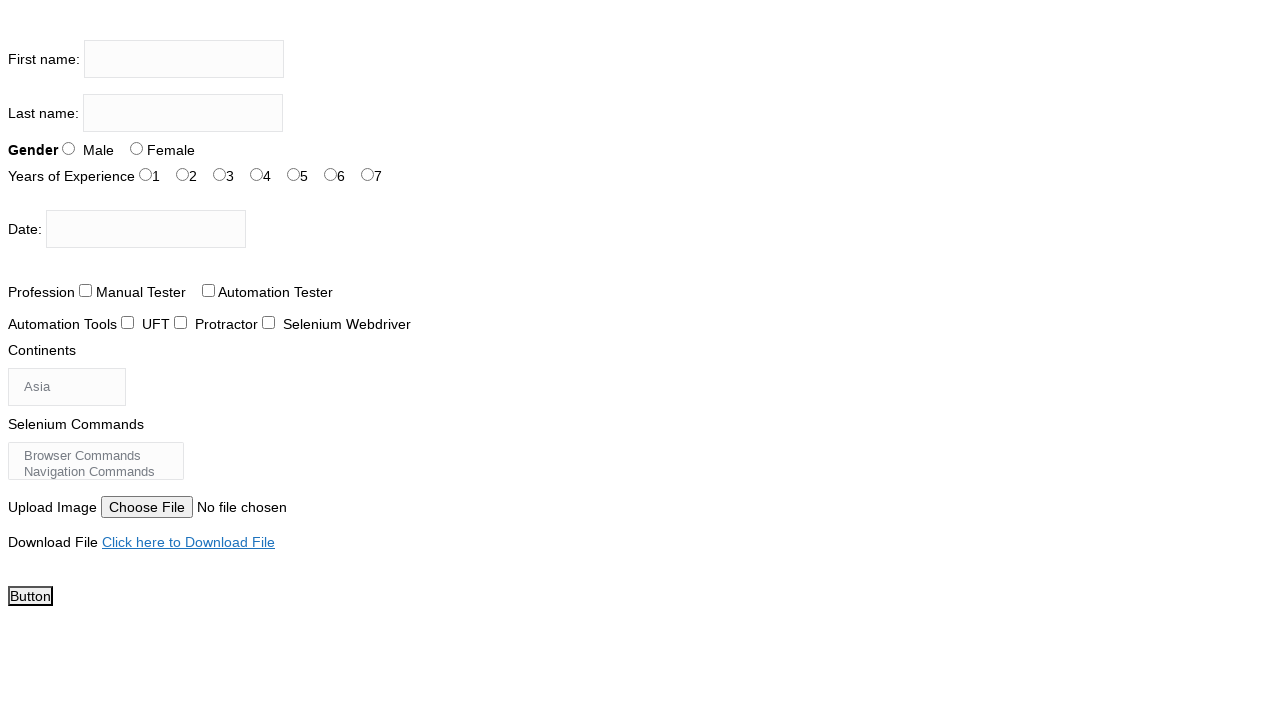

Clicked on 6 years experience radio button (to the right of 'Years of Experience' label) at (368, 174) on #exp-6
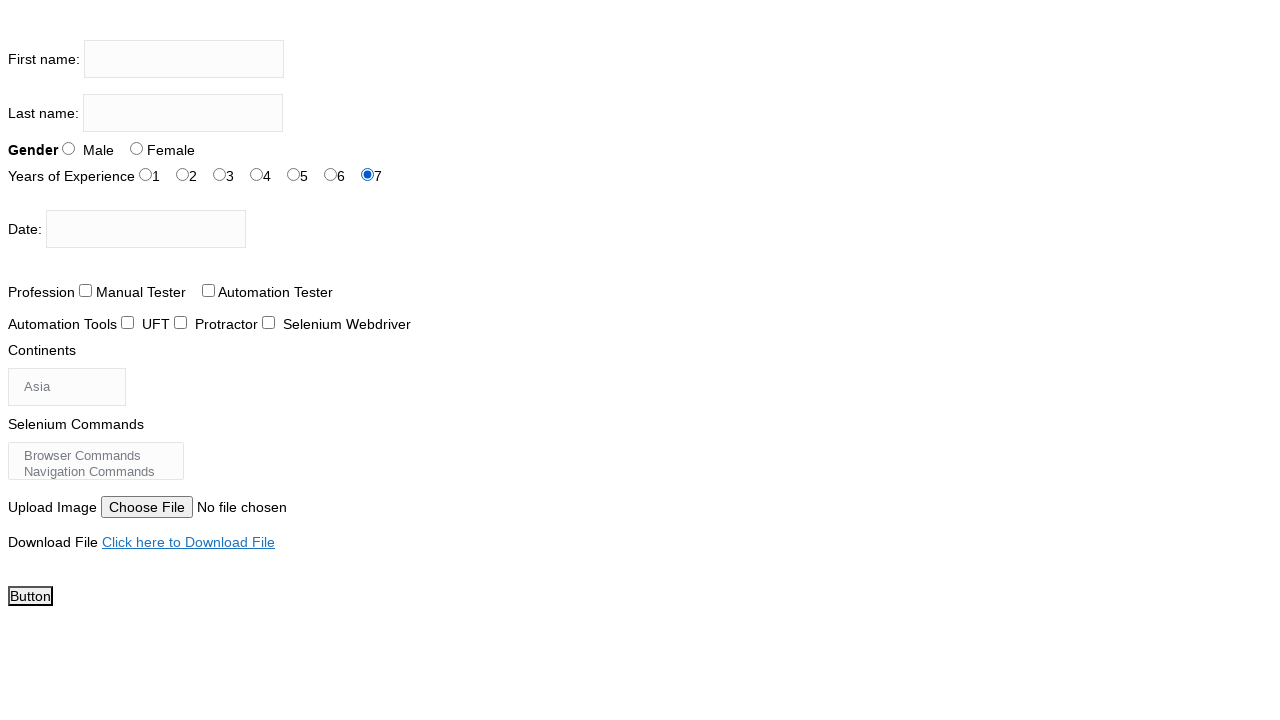

Clicked on Male radio button (to the left of 'Female' label) at (136, 148) on #sex-1
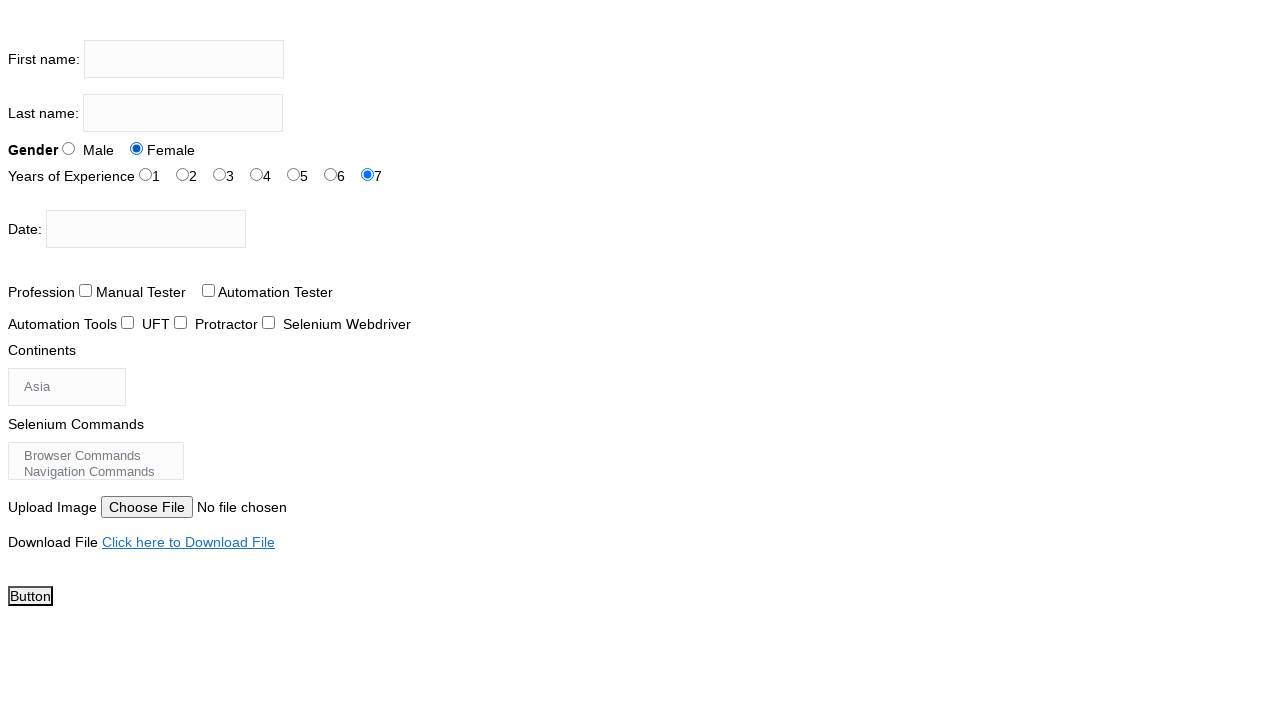

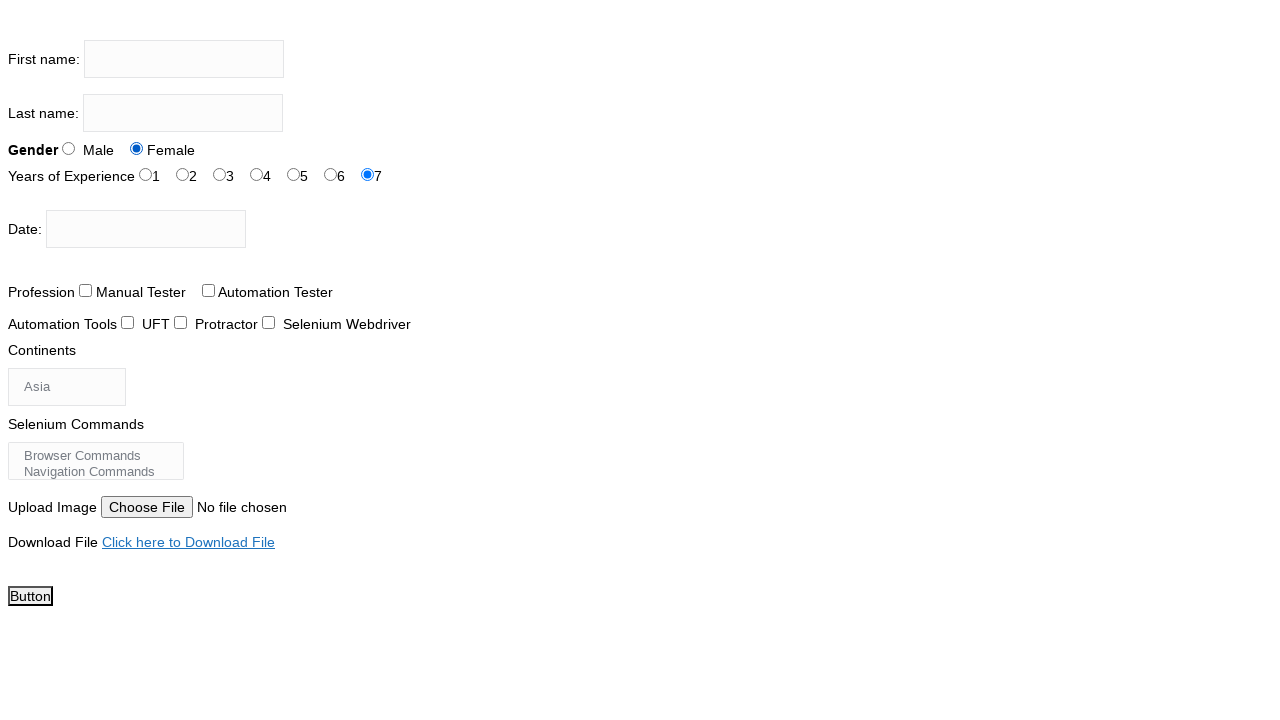